Navigates to the Selenium website, clicks on the Documentation link, and verifies the page title contains expected text

Starting URL: https://www.selenium.dev/

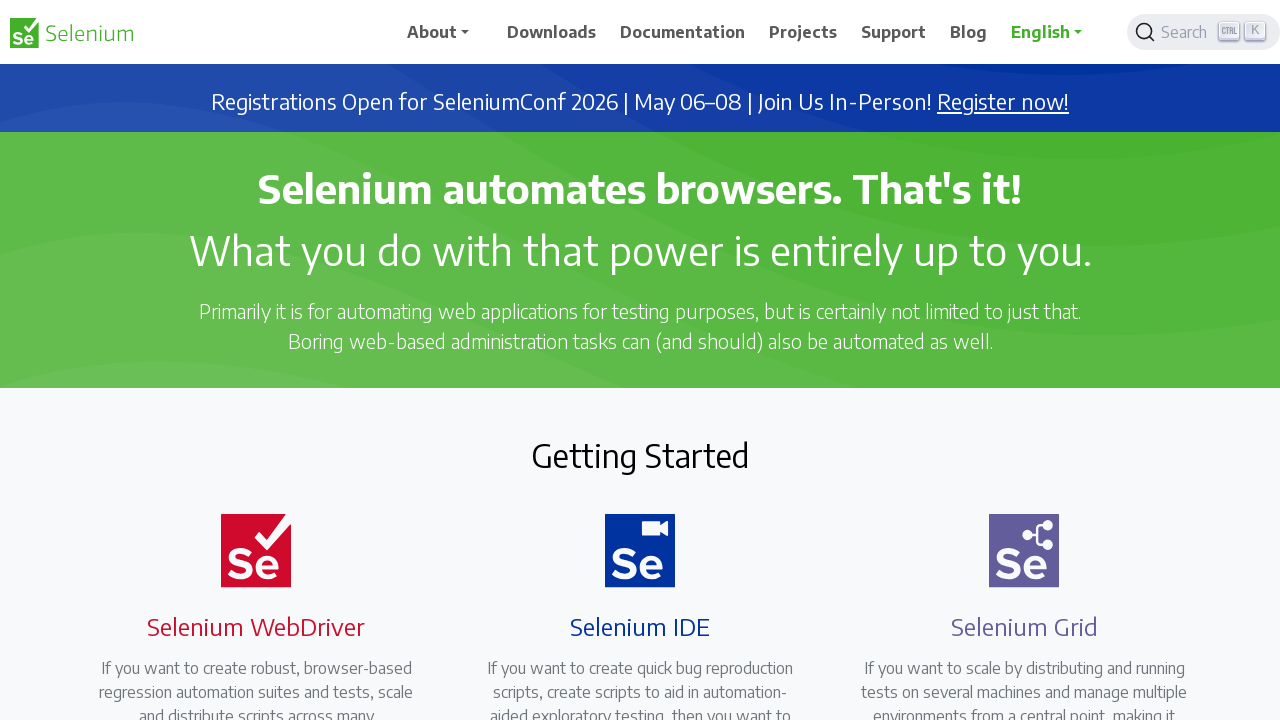

Navigated to Selenium website
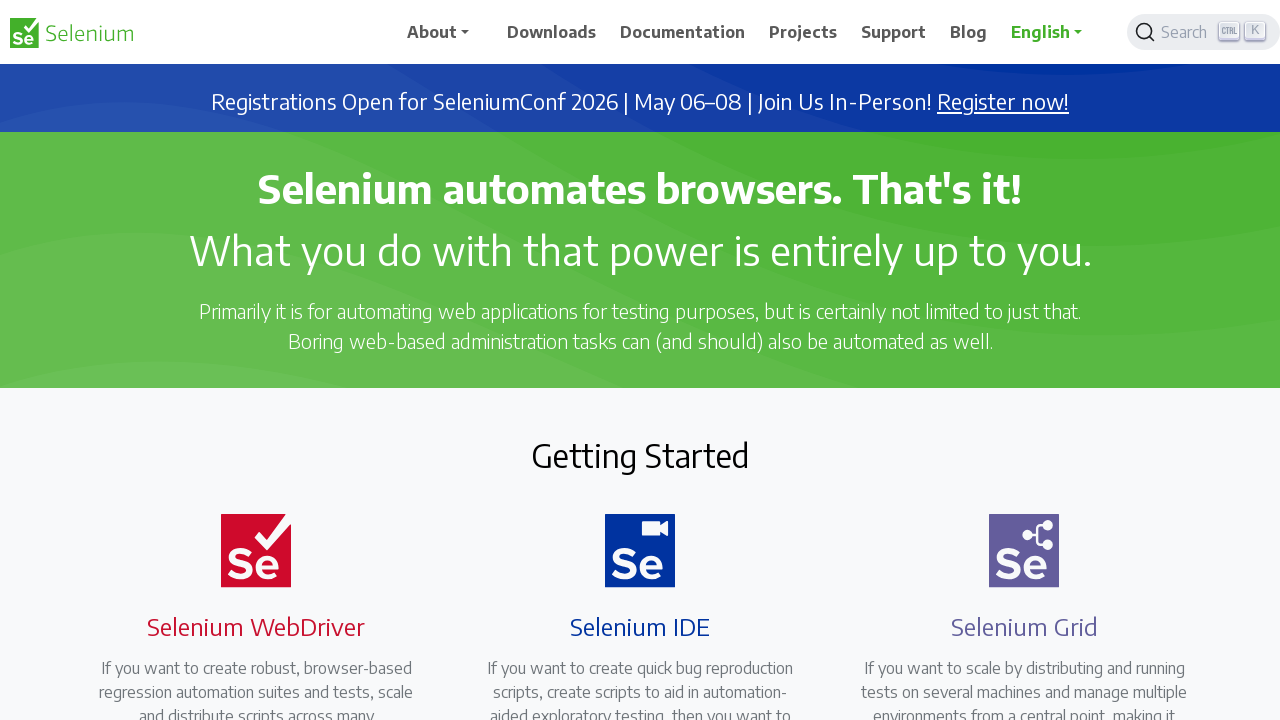

Clicked on Documentation link at (683, 32) on text=Documentation
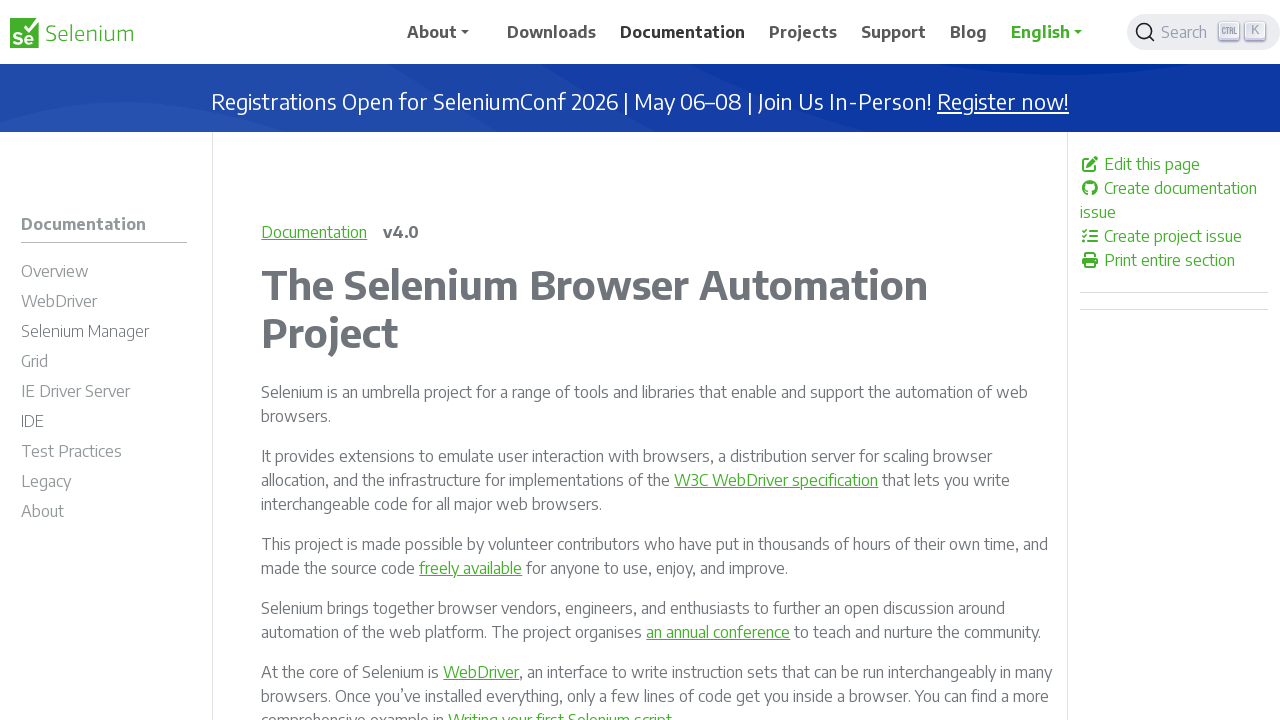

Verified page title contains 'The Selenium Browser Automation Project'
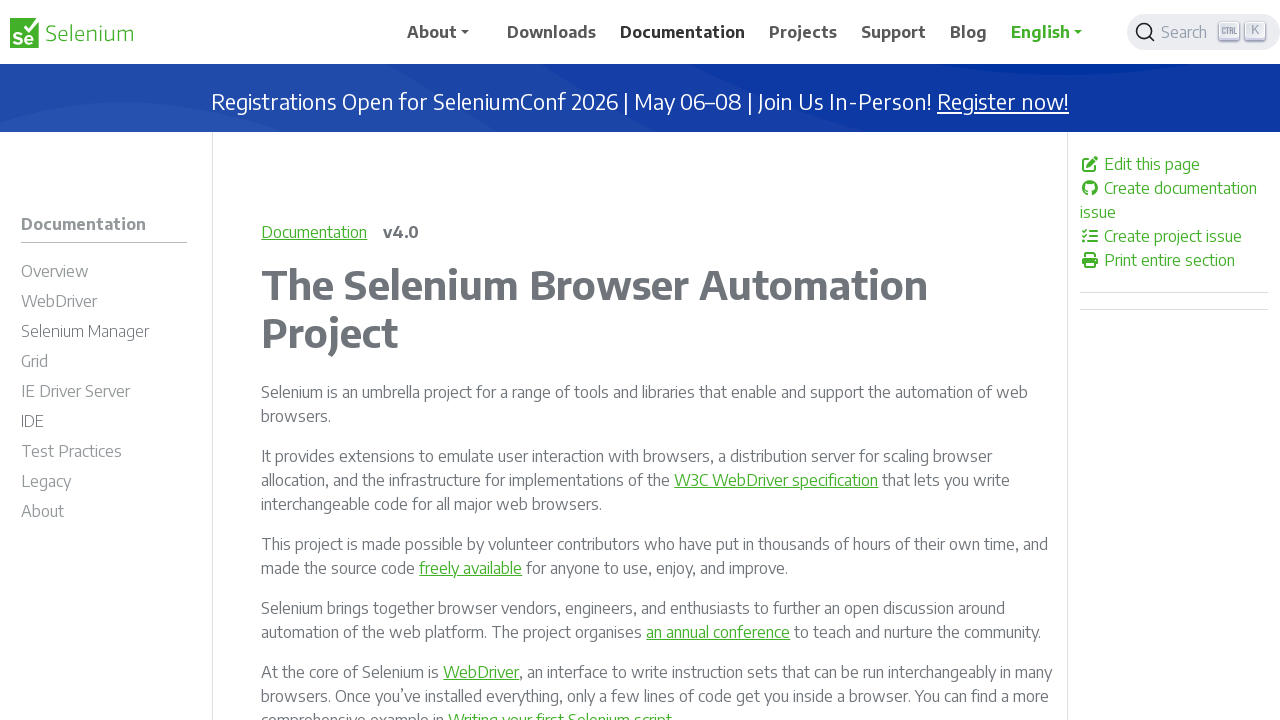

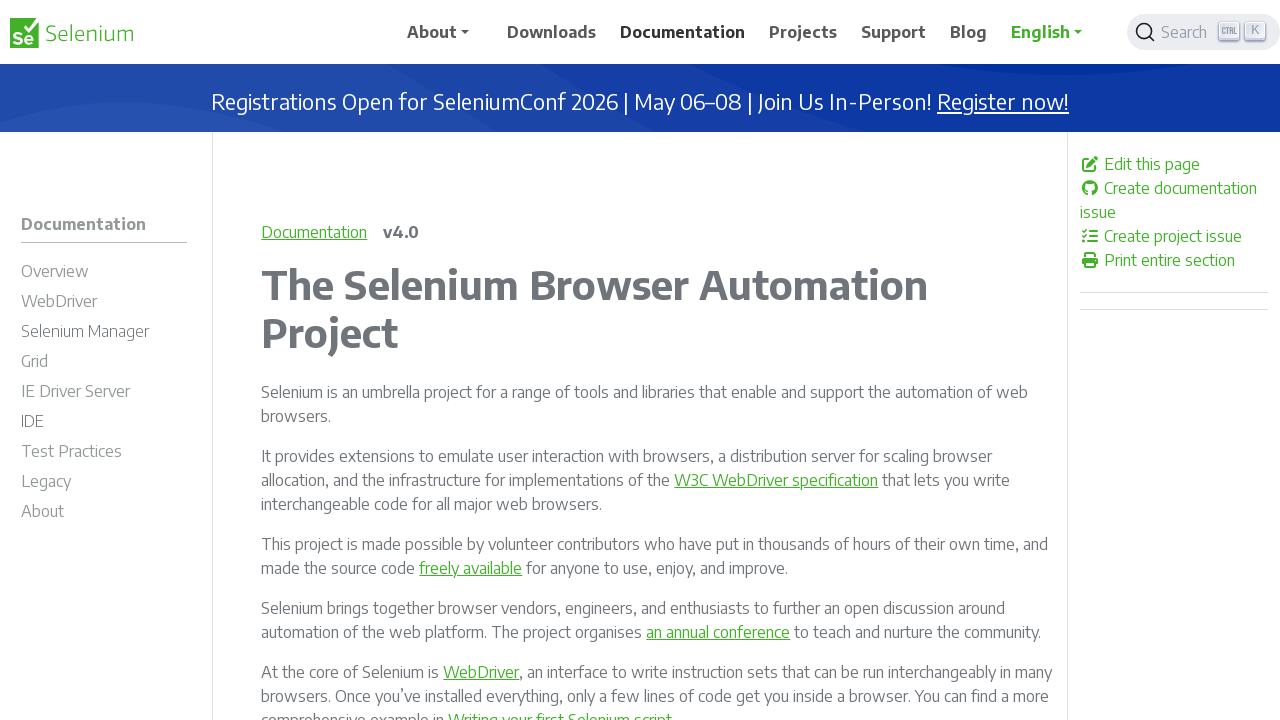